Tests the text box form on DemoQA by filling in user information fields and submitting the form to verify the entered data is displayed correctly

Starting URL: https://demoqa.com/

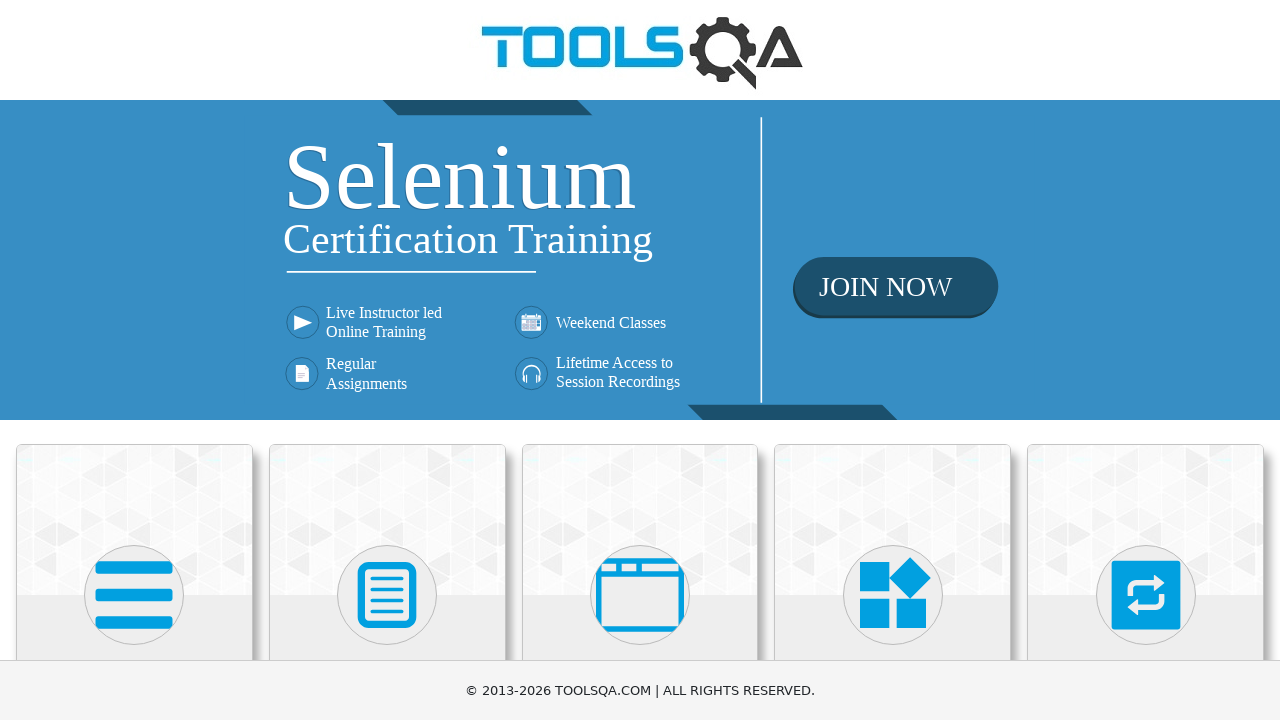

Scrolled Elements section into view
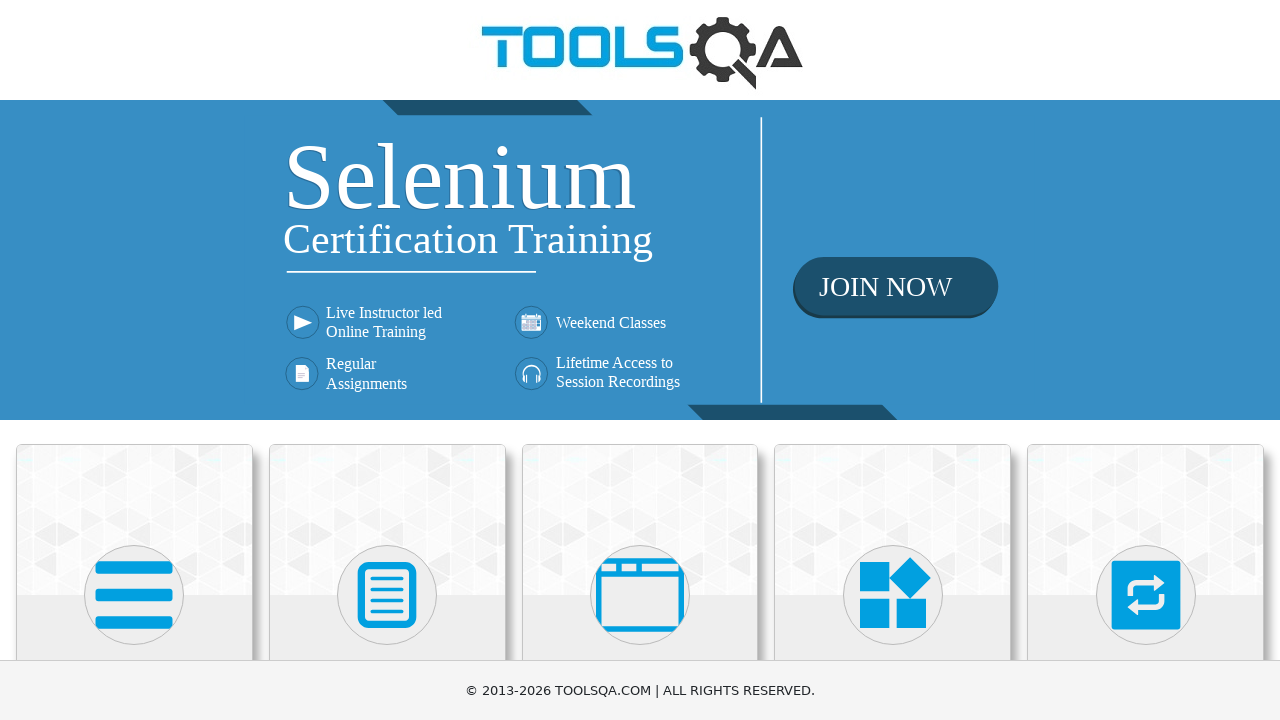

Clicked on Elements section at (134, 360) on xpath=//h5[contains(text(),'Elements')]
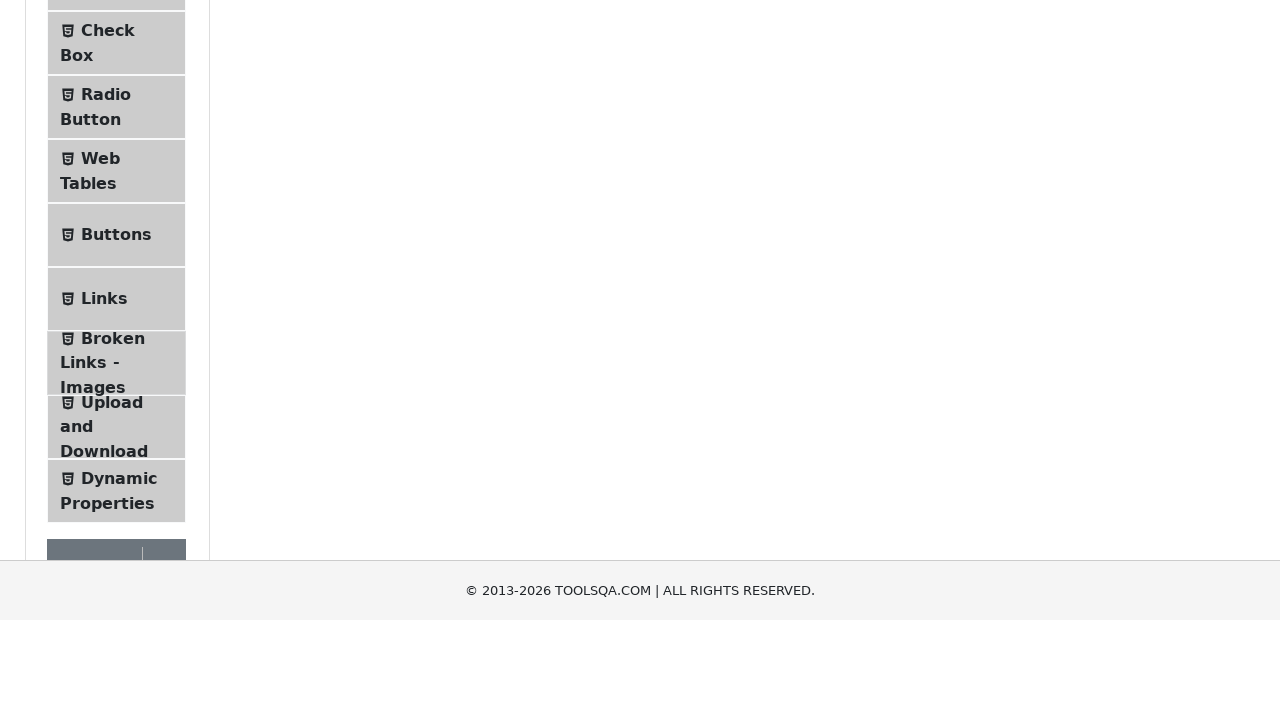

Clicked on Text Box menu item at (116, 261) on xpath=//ul[@class='menu-list']//li[@id='item-0']
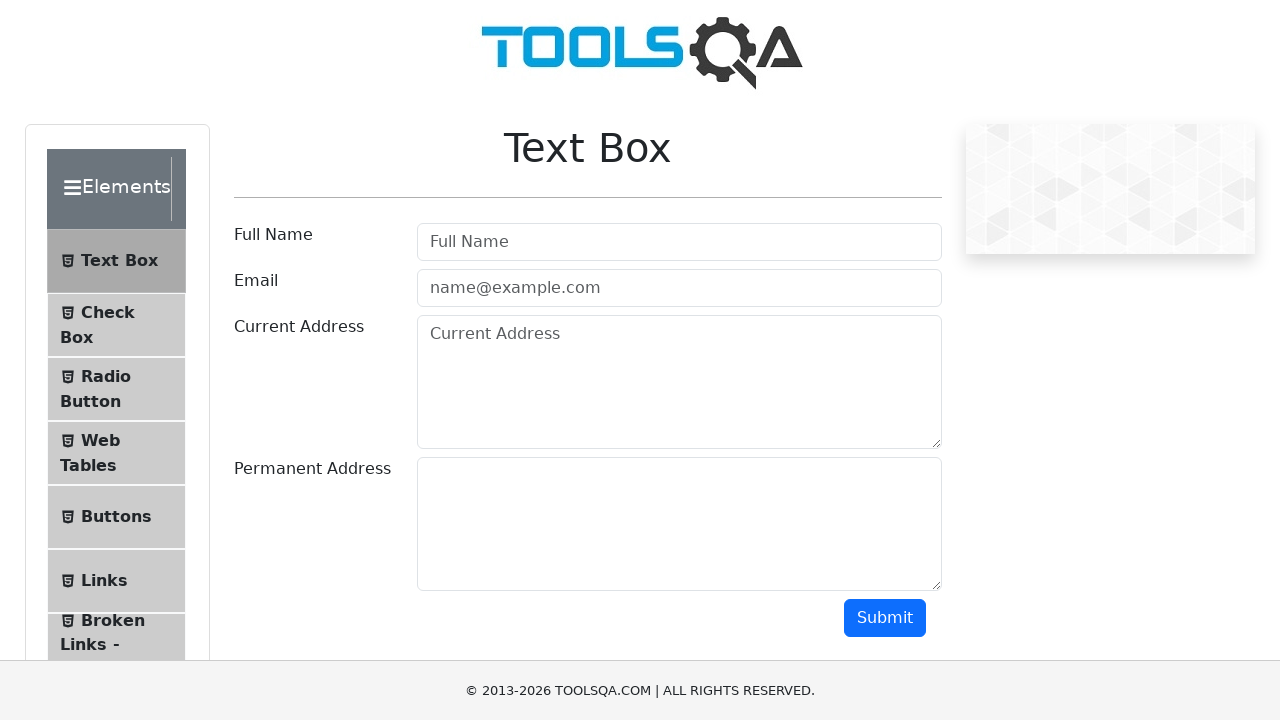

Filled in Full Name field with 'John Doe' on #userName
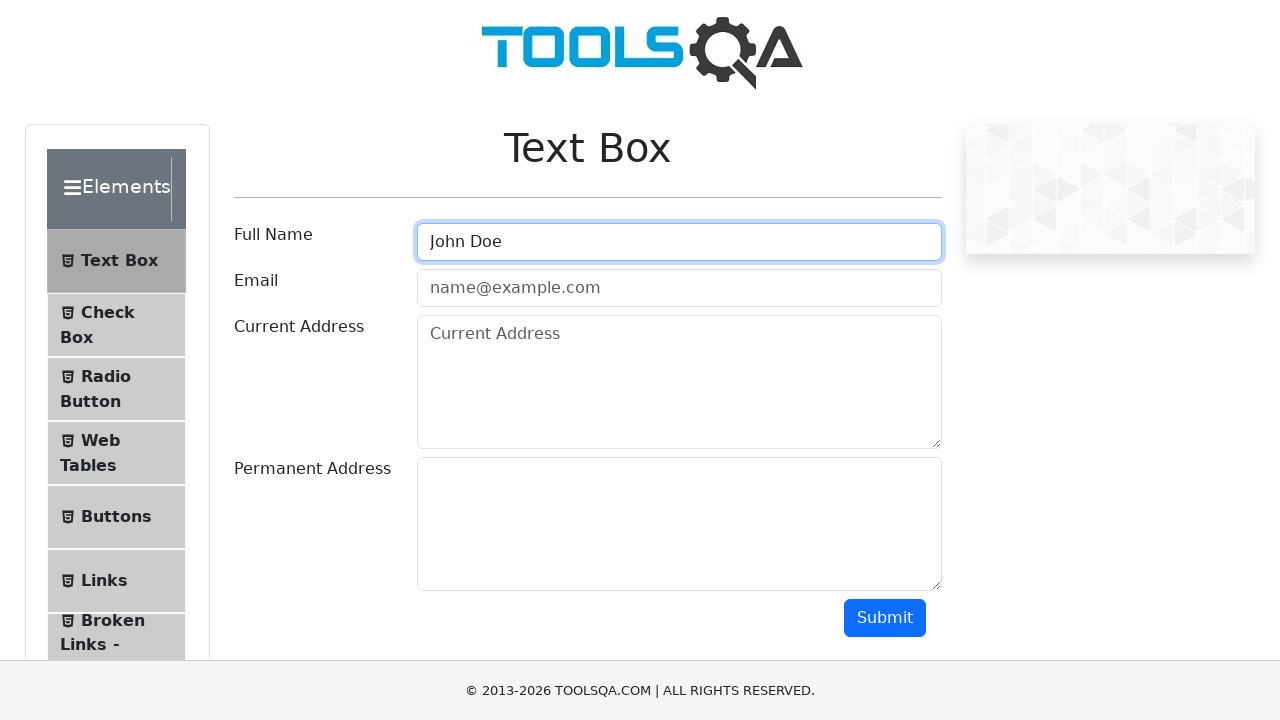

Filled in Email field with 'john.doe@example.com' on #userEmail
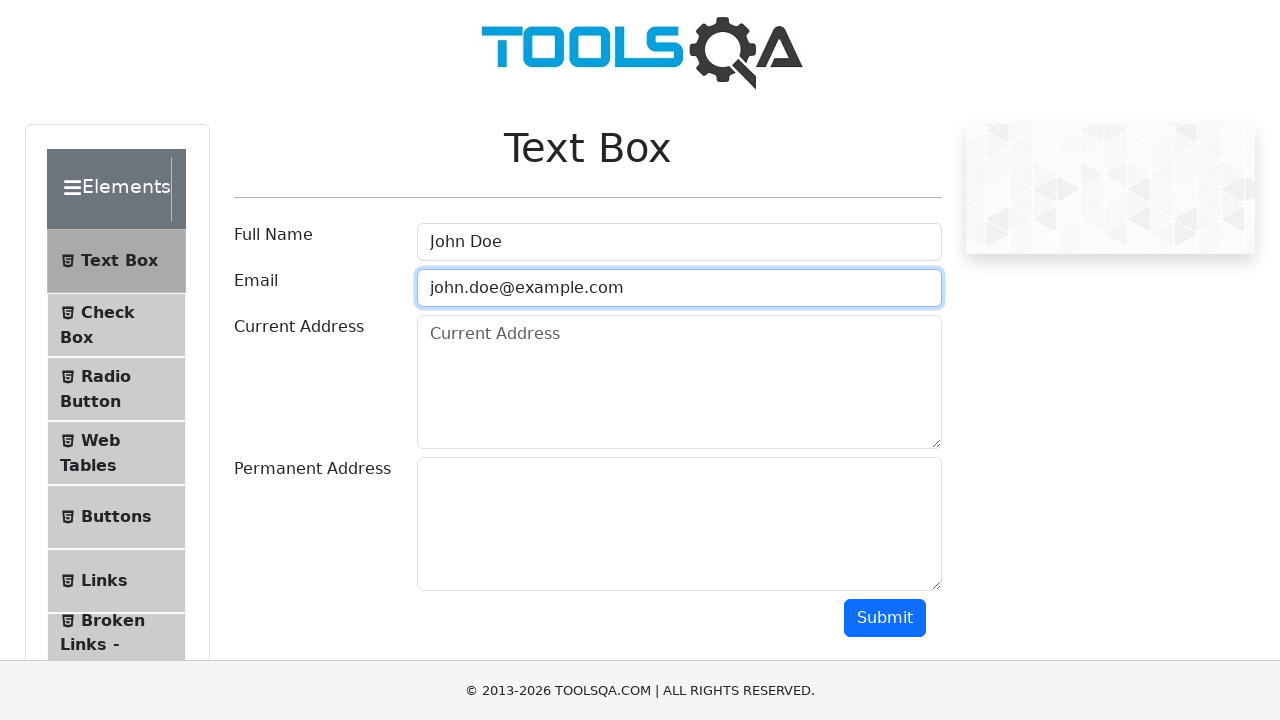

Filled in Current Address field with '123 Main Street, New York' on #currentAddress
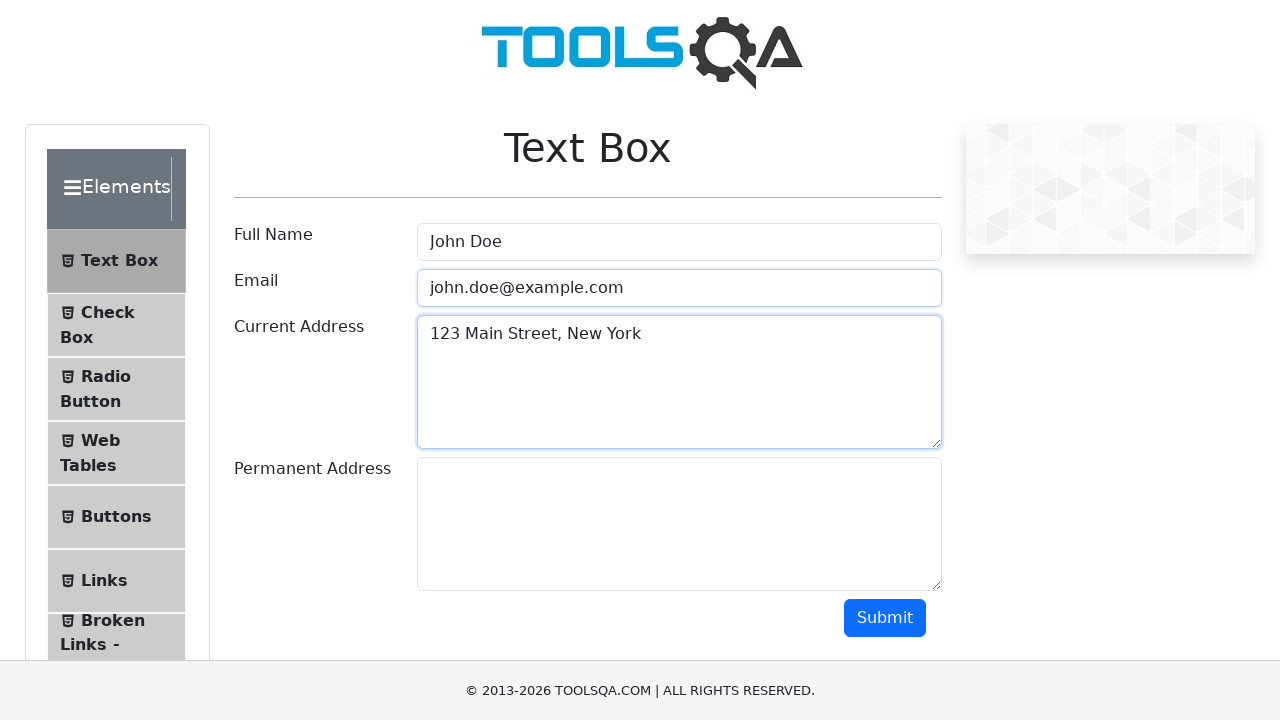

Filled in Permanent Address field with '456 Oak Avenue, Boston' on #permanentAddress
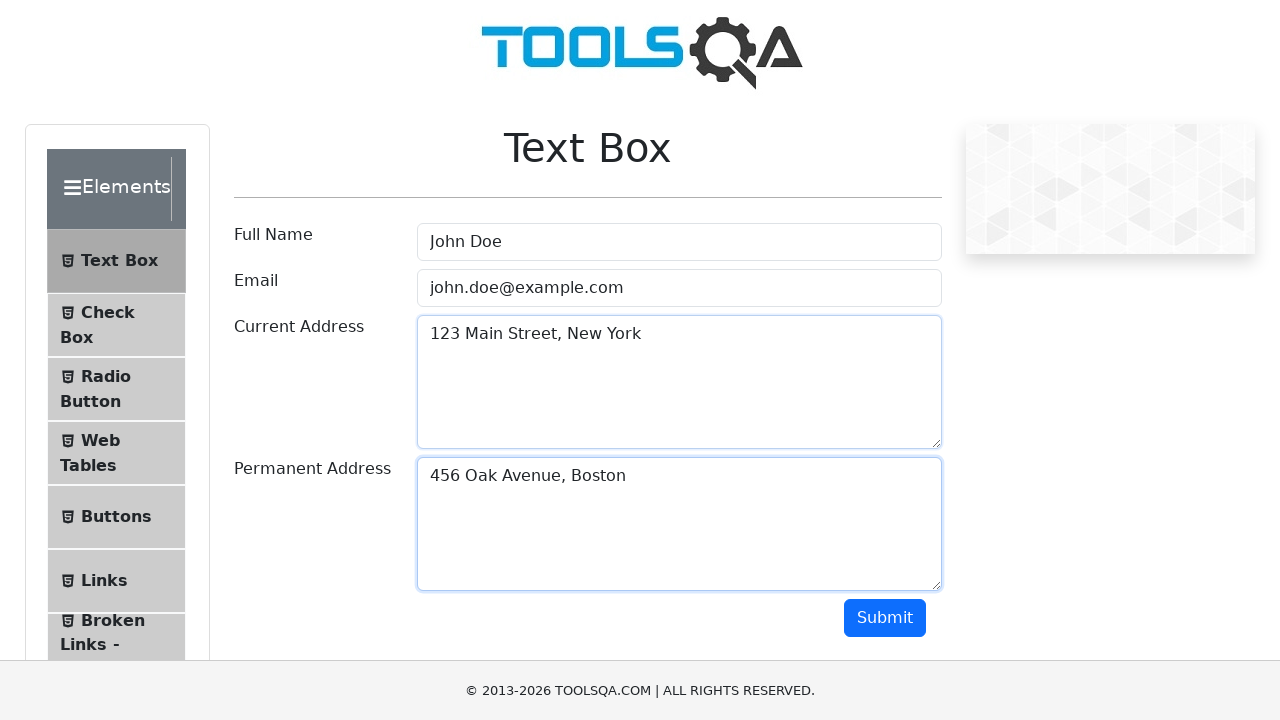

Scrolled down to submit button
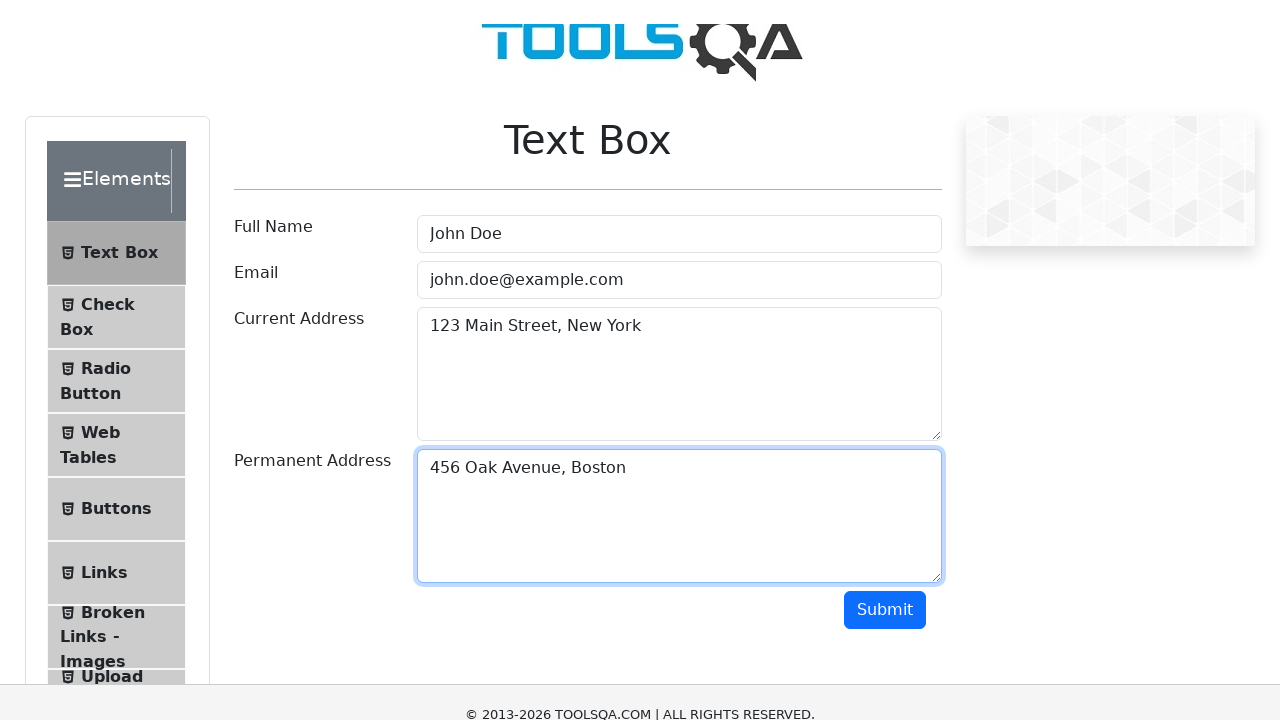

Clicked submit button to submit the form at (885, 19) on #submit
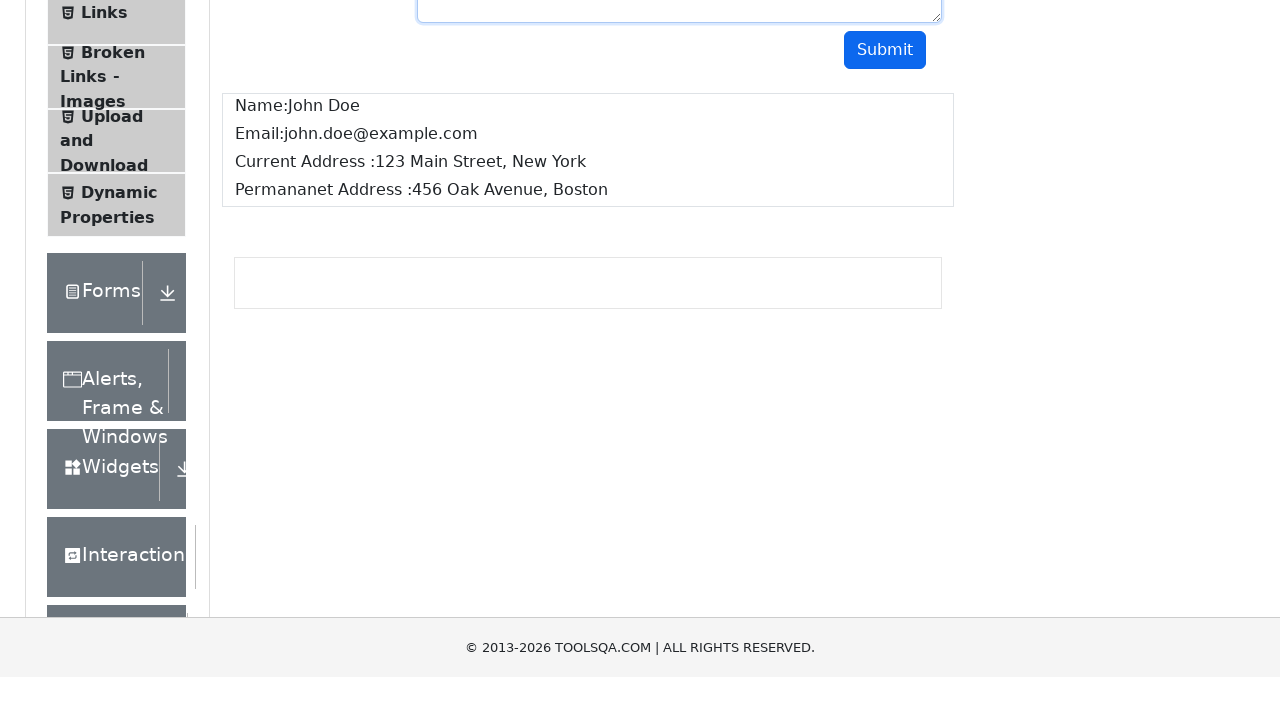

Form results displayed successfully
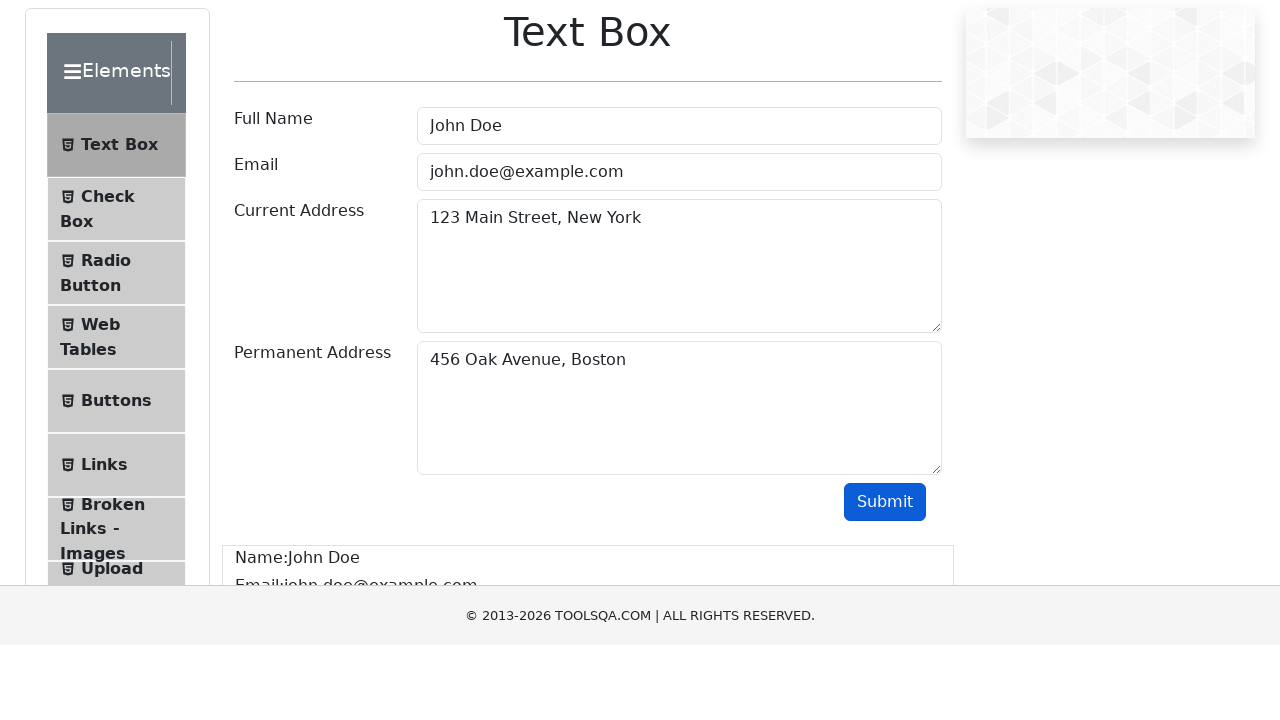

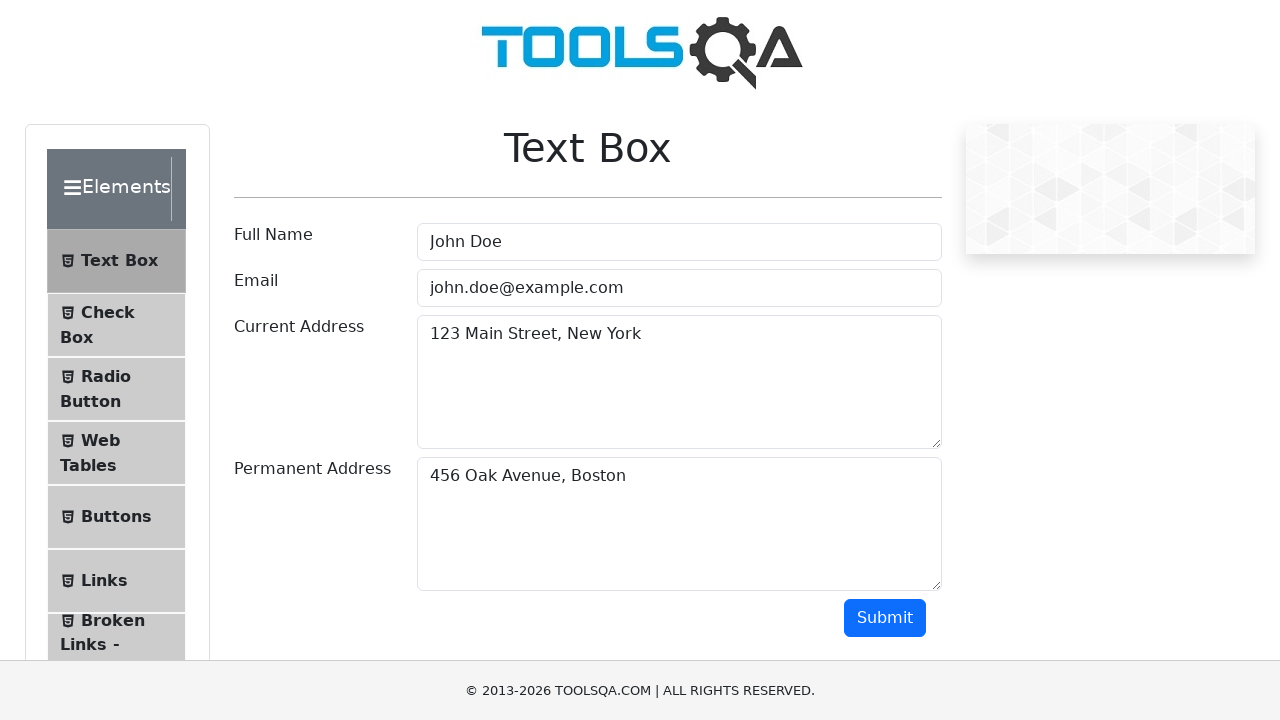